Tests navigation by clicking the "Home" link on the inputs page and verifying the page title changes to "Practice"

Starting URL: https://practice.cydeo.com/inputs

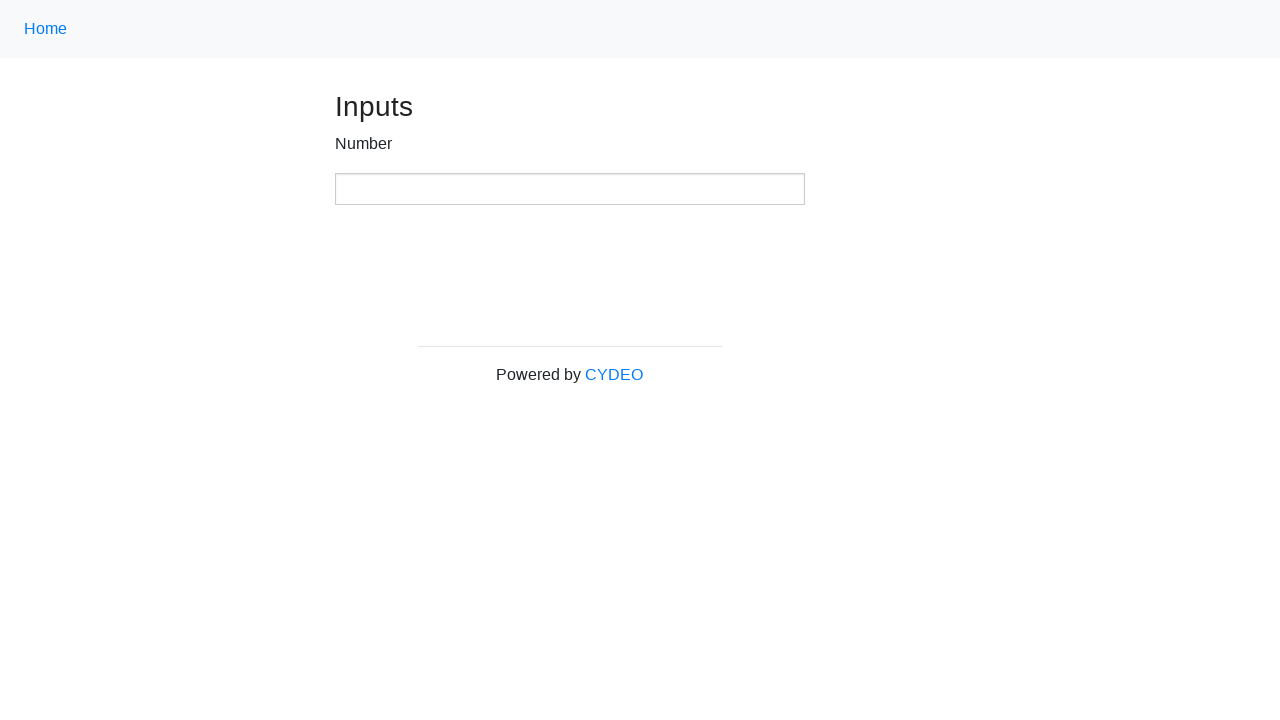

Clicked 'Home' link using class locator '.nav-link' at (46, 29) on .nav-link
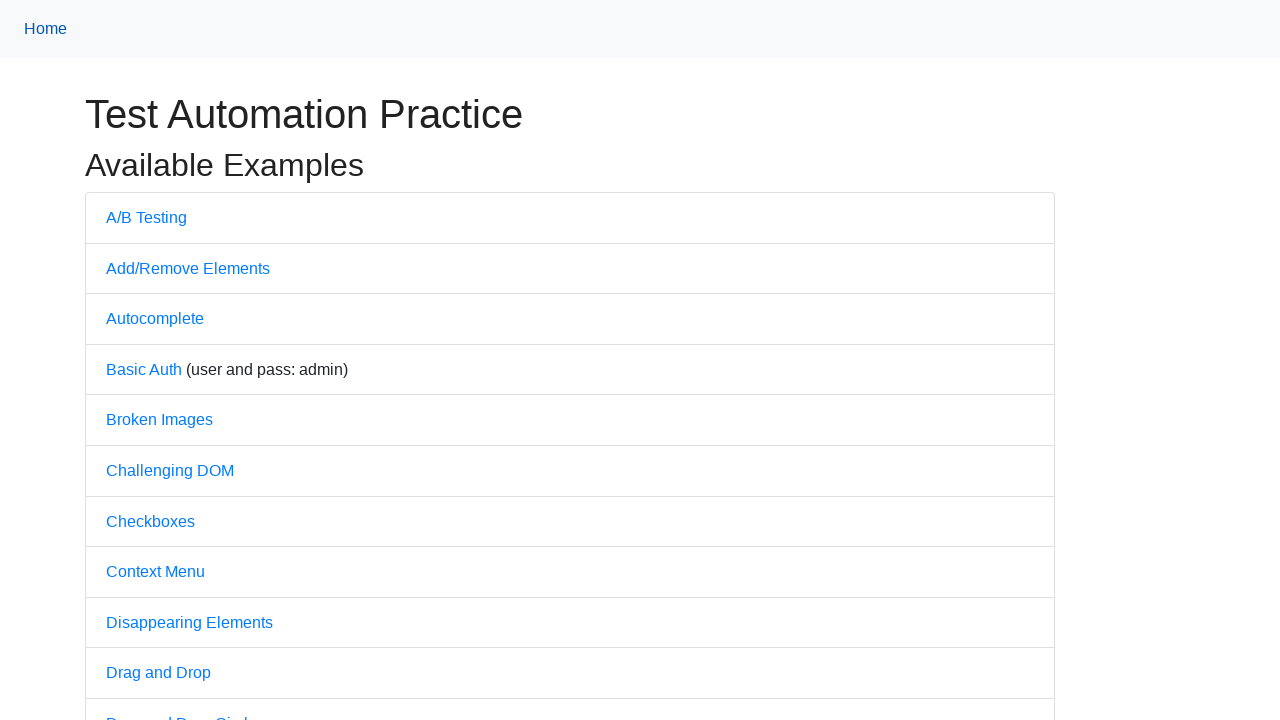

Waited for page to reach 'domcontentloaded' state
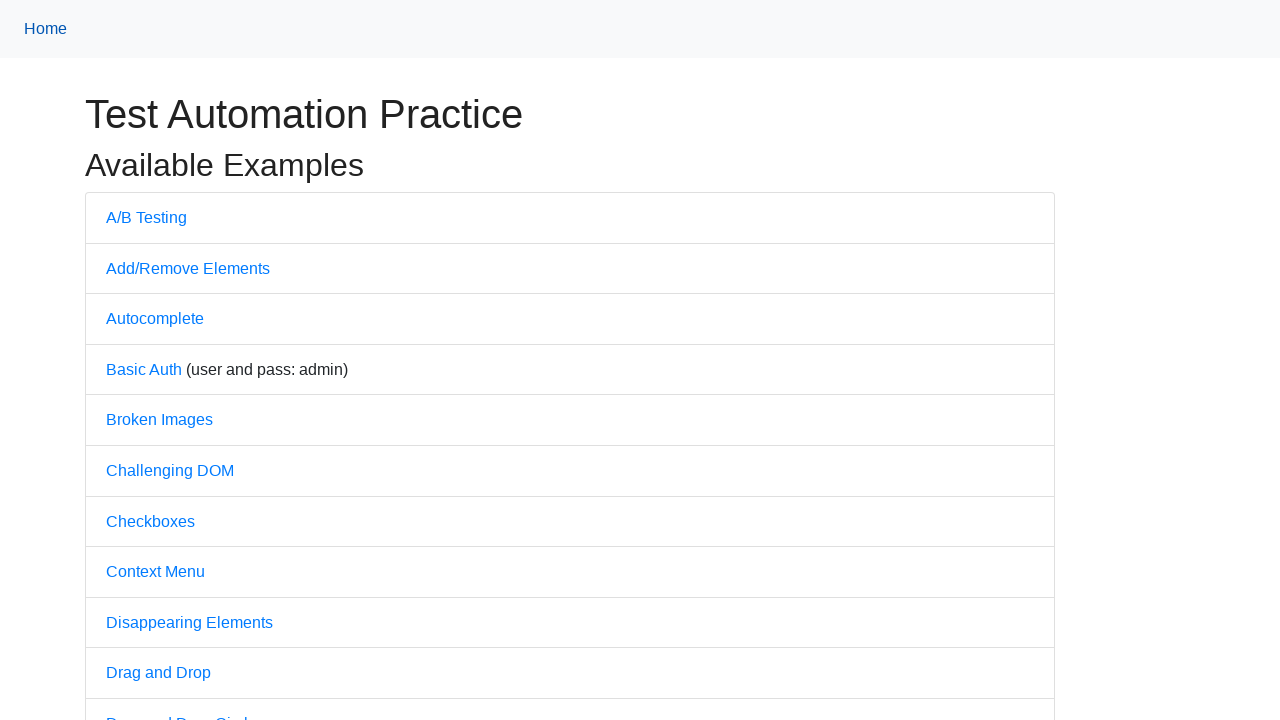

Verified page title is 'Practice'
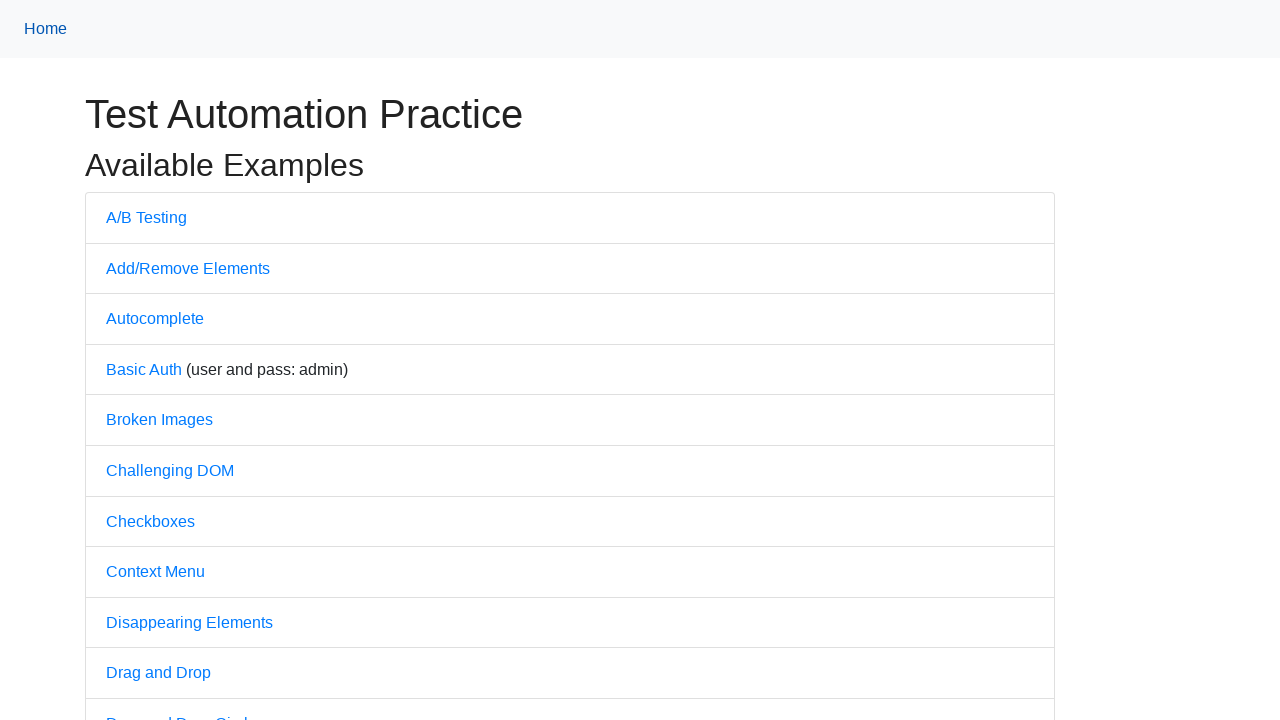

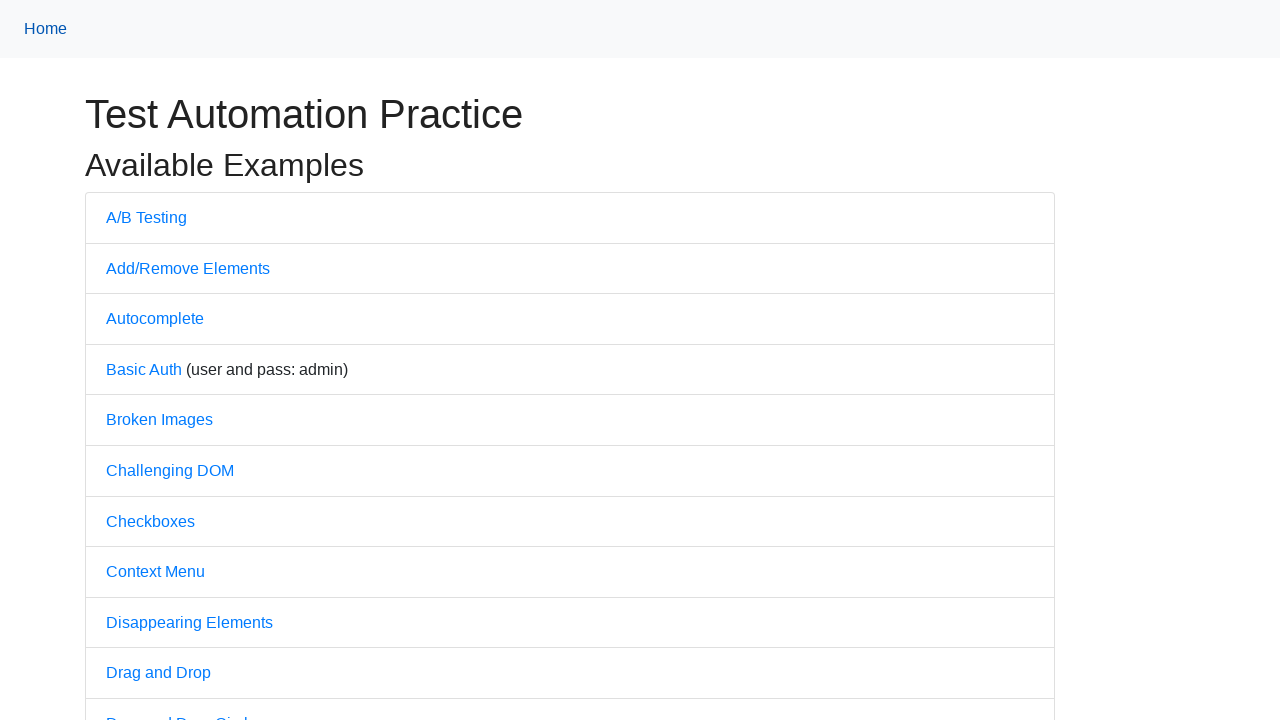